Tests checkbox functionality by navigating to checkboxes page and clicking on a checkbox to select it

Starting URL: https://the-internet.herokuapp.com

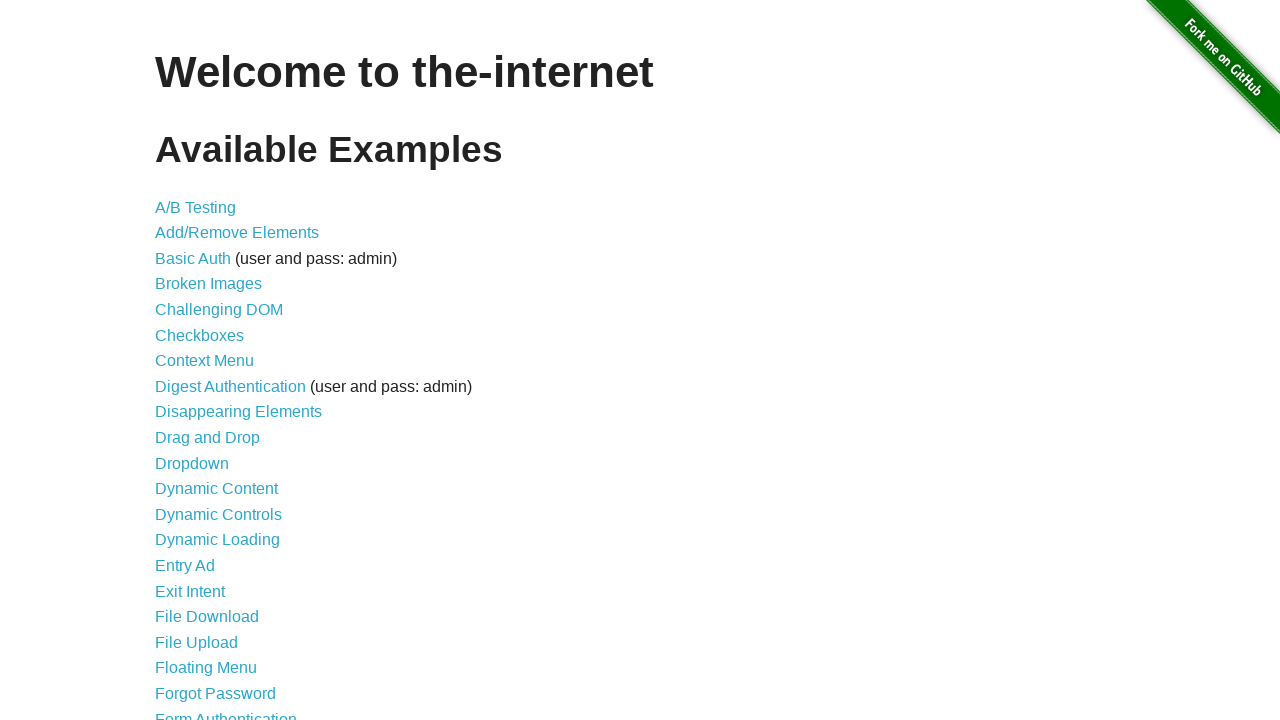

Clicked on Checkboxes link to navigate to checkboxes page at (200, 335) on text=Checkboxes
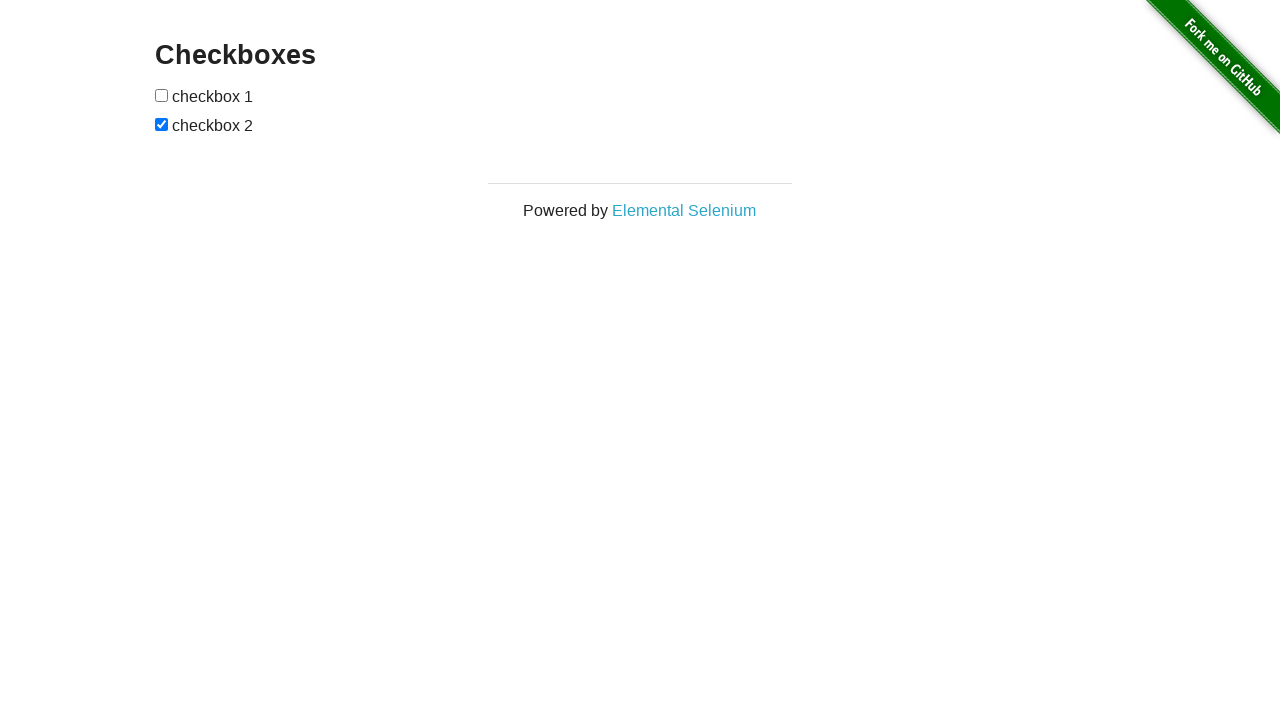

Clicked on the first checkbox to select it at (162, 95) on xpath=//*[@id='checkboxes']/input[1]
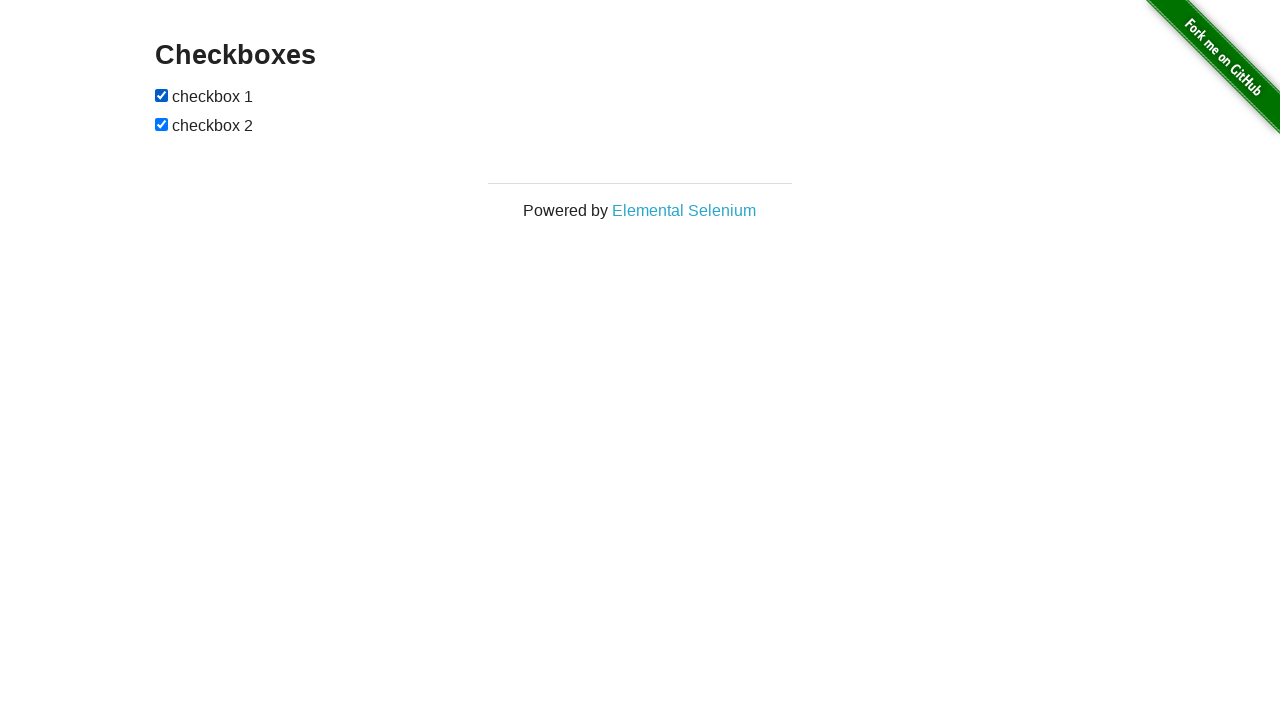

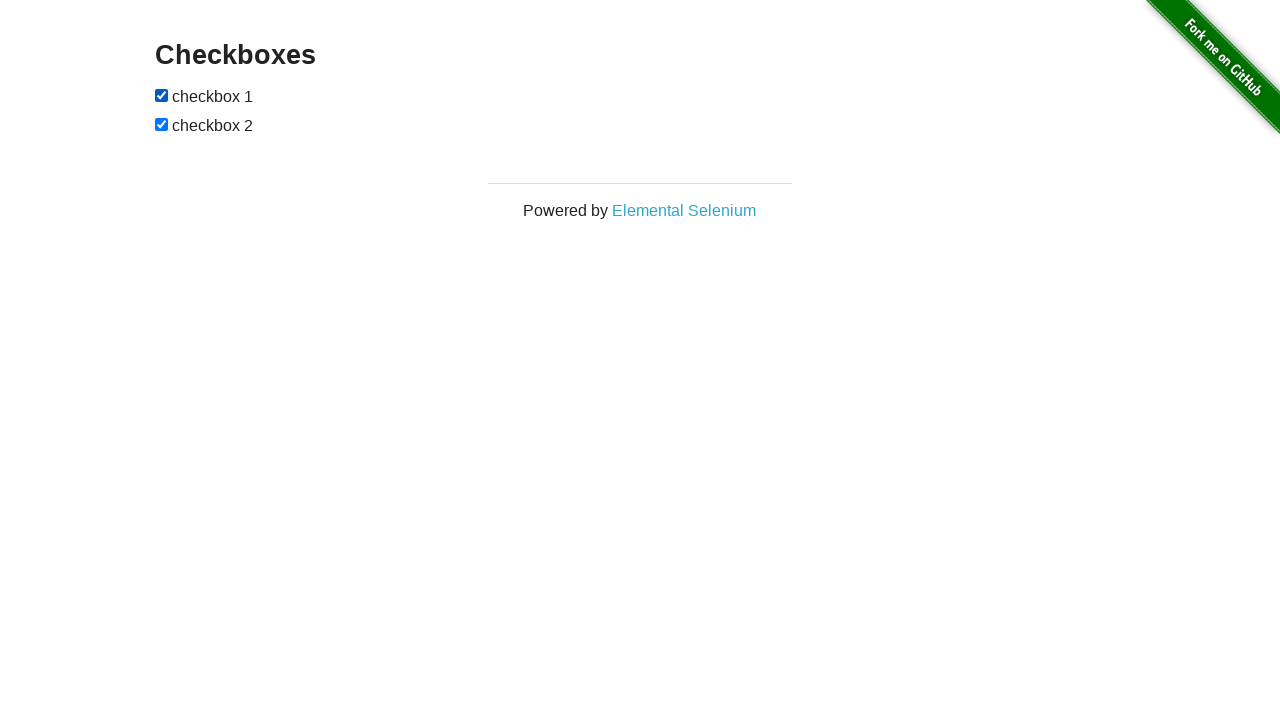